Tests a text box form on DemoQA by filling in full name, email, current address, and permanent address fields, then submitting the form.

Starting URL: https://demoqa.com/text-box

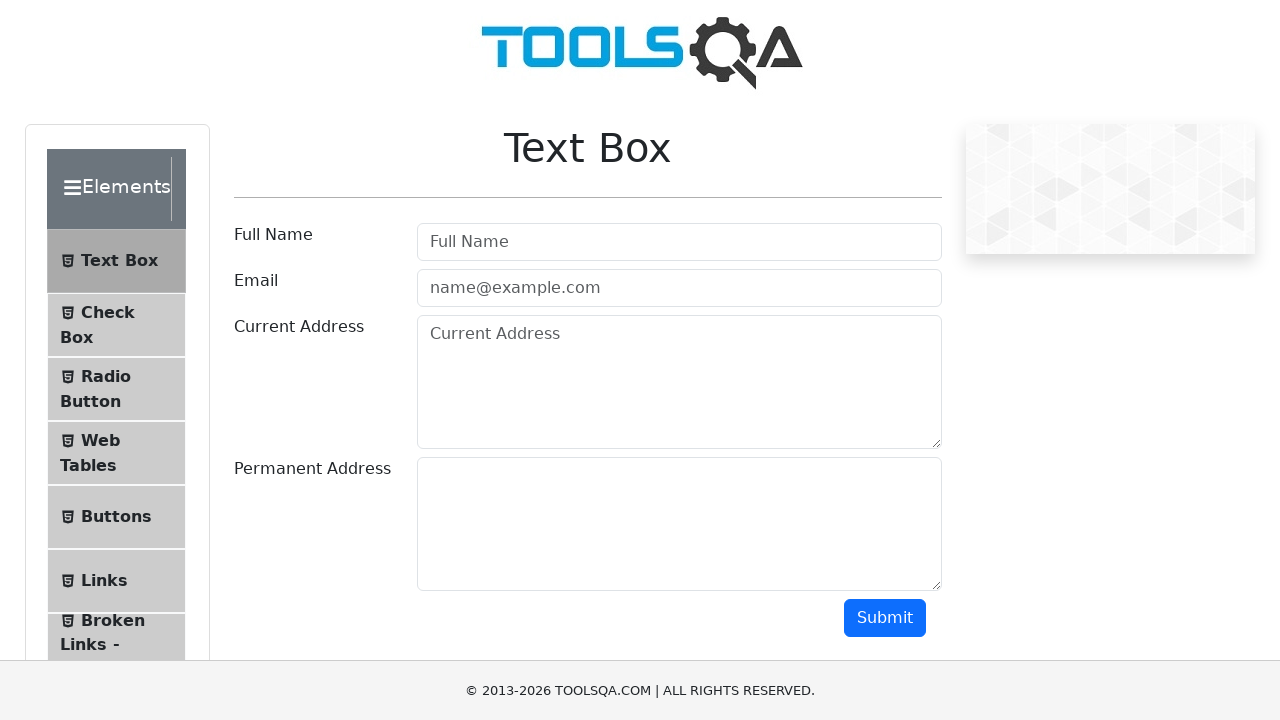

Filled full name field with 'Абдымуса уулу Медер' on #userName
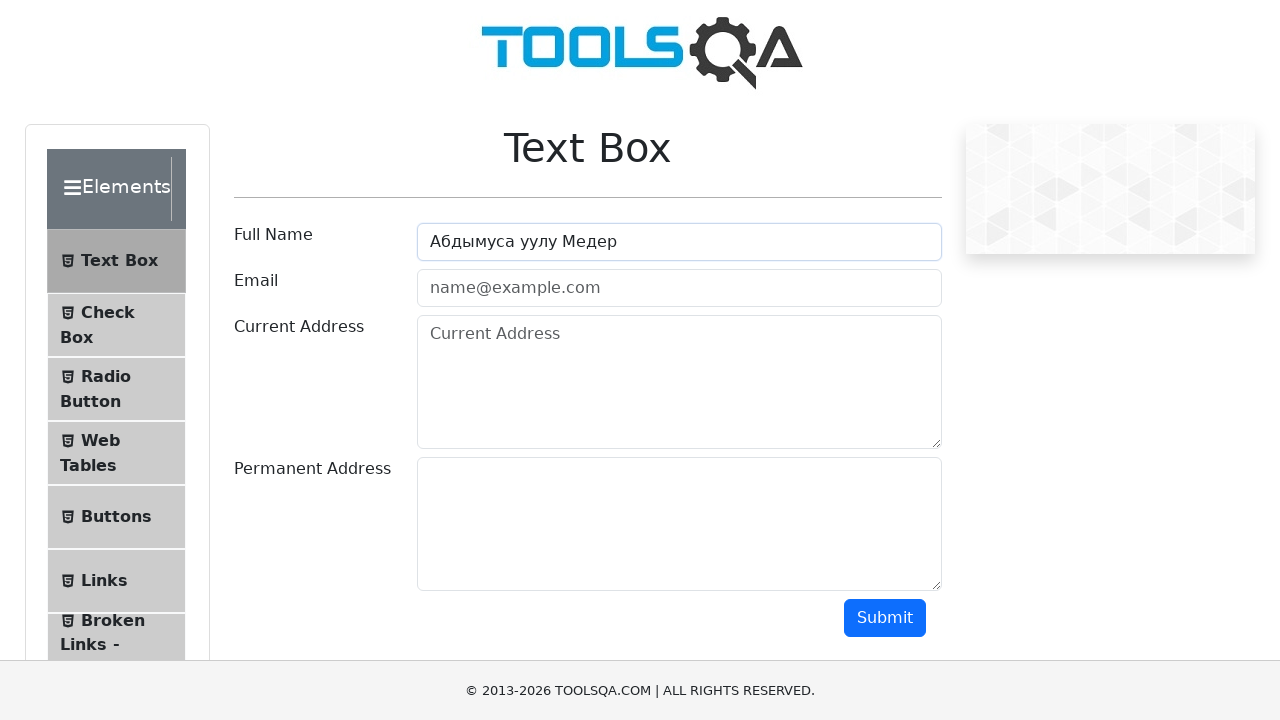

Filled email field with 'abdymusaevvv@gmail.ru' on #userEmail
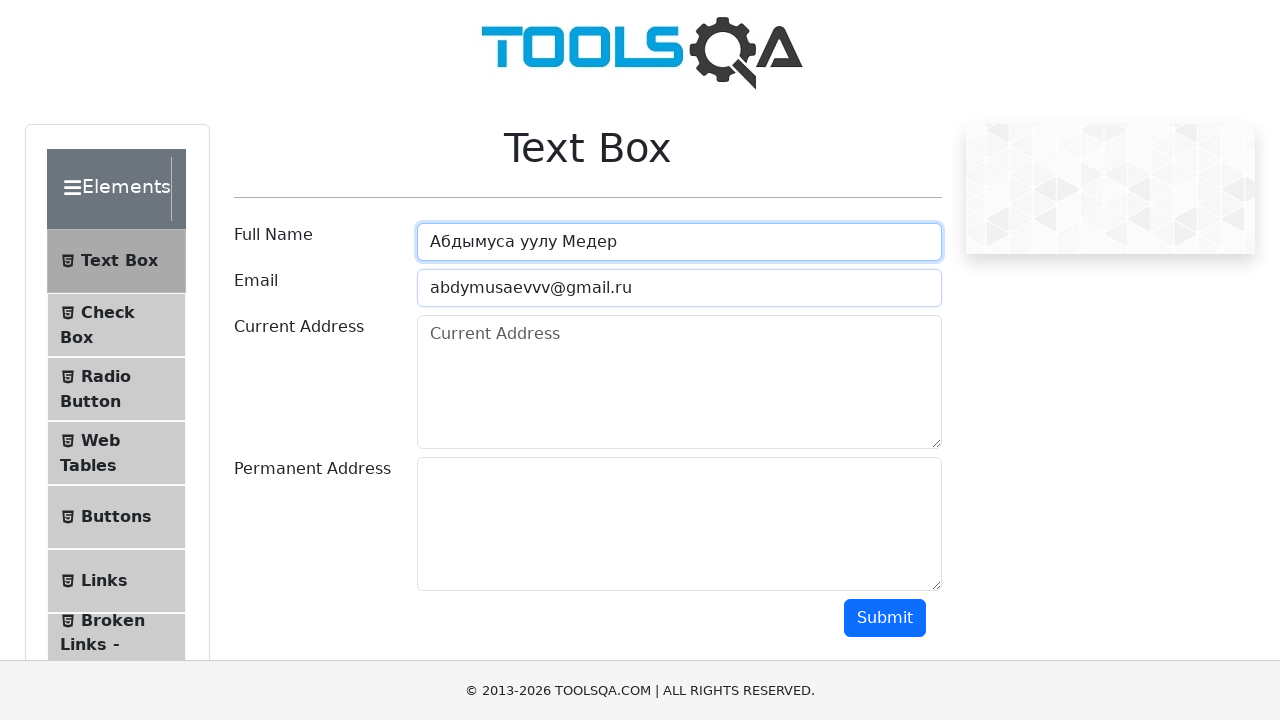

Filled current address field with 'Чуйский Район село Кош-Кашат ул Суюнбаева N4' on #currentAddress
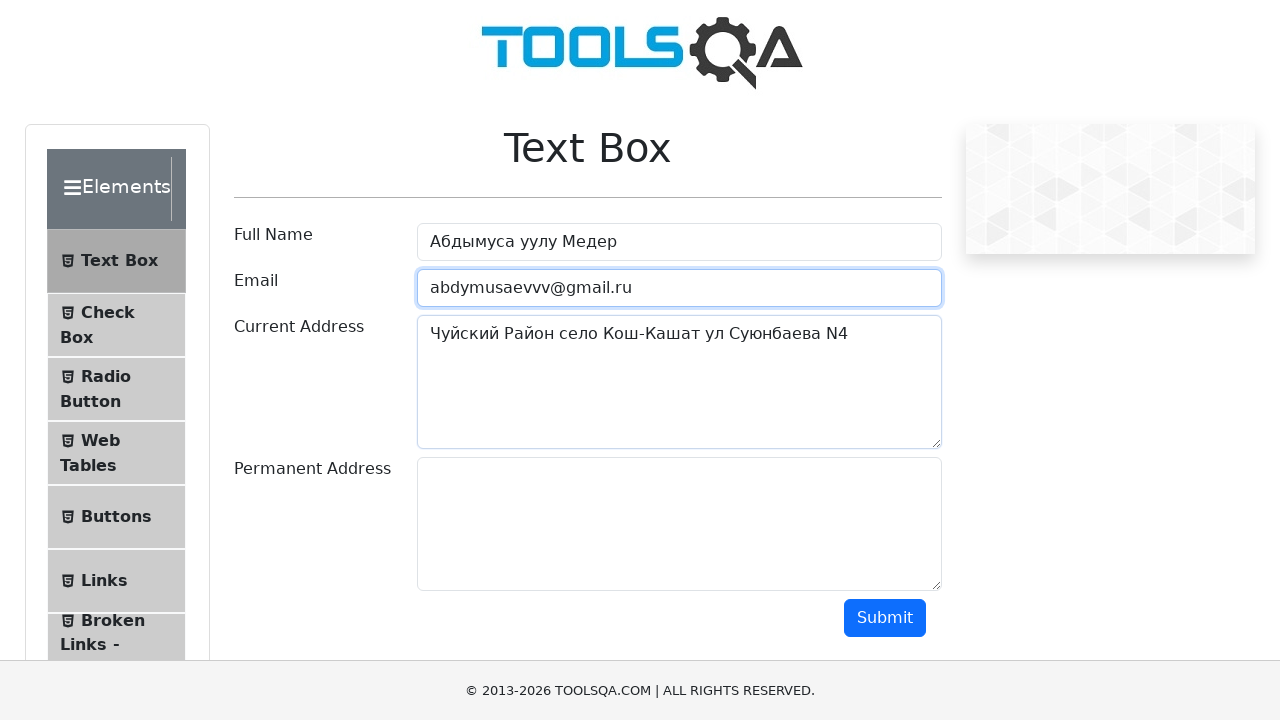

Filled permanent address field with 'Токмок' on #permanentAddress
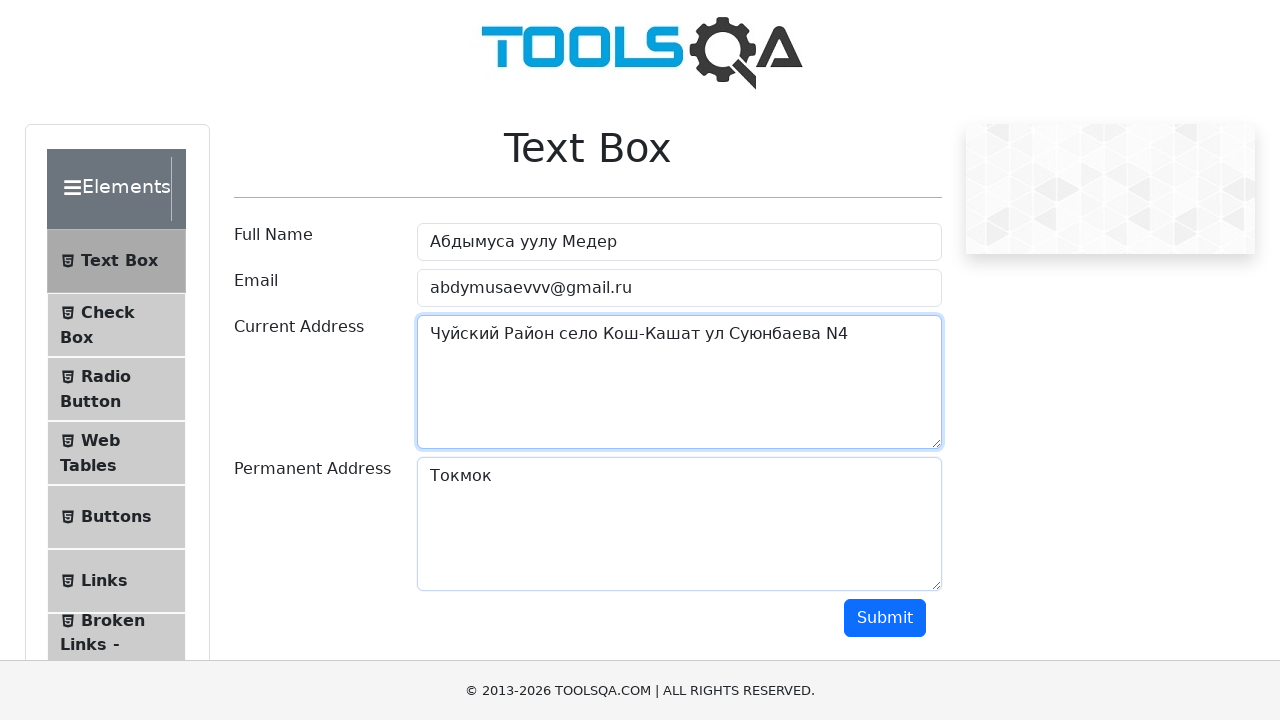

Clicked submit button at (885, 618) on #submit
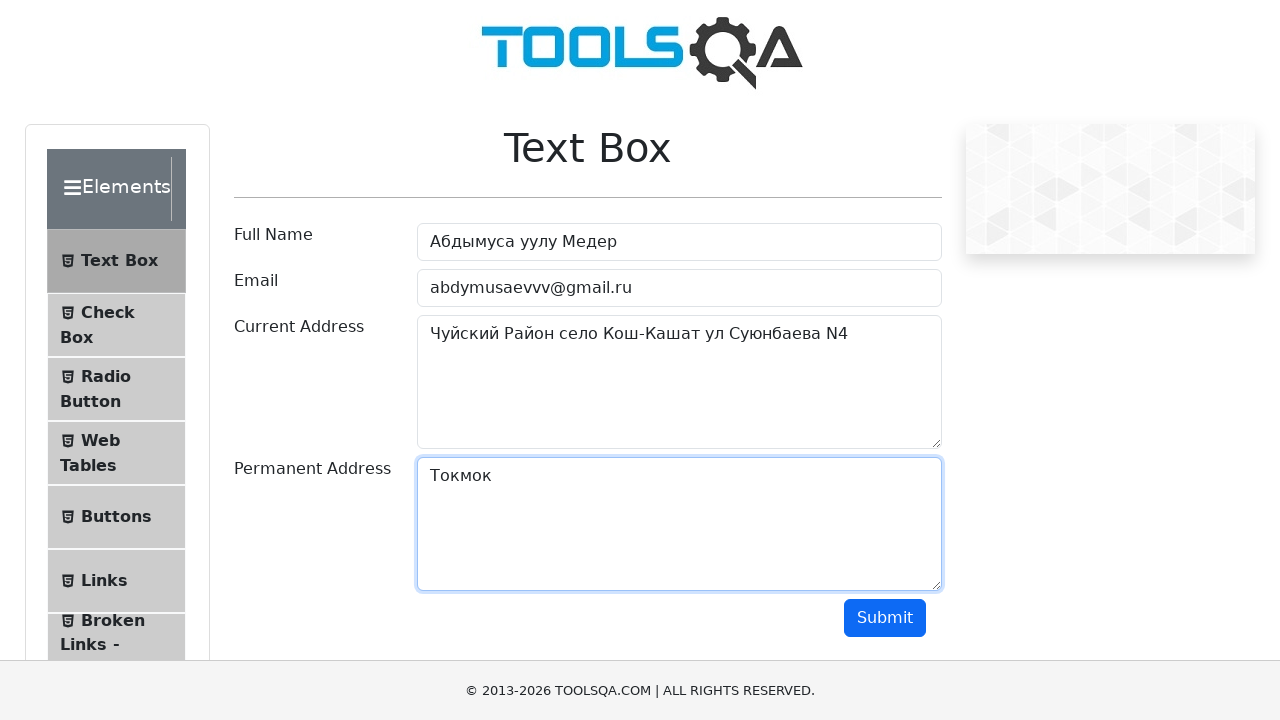

Clicked submit button again at (885, 618) on #submit
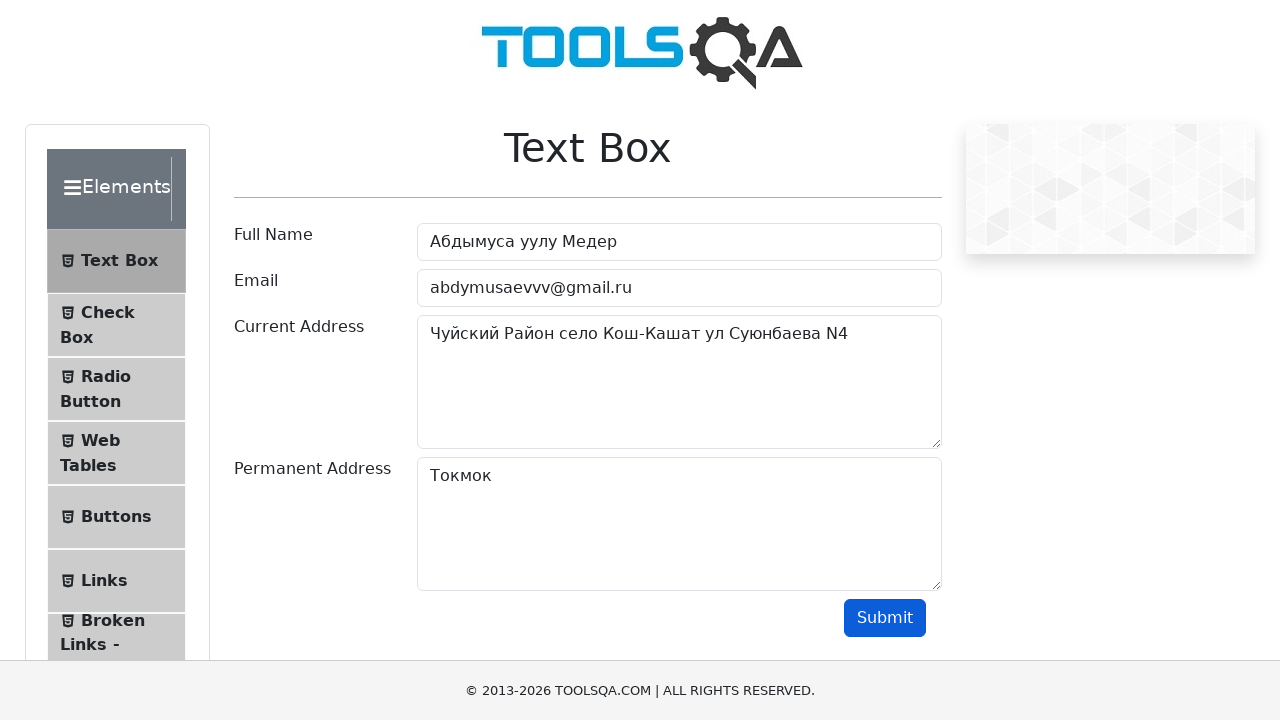

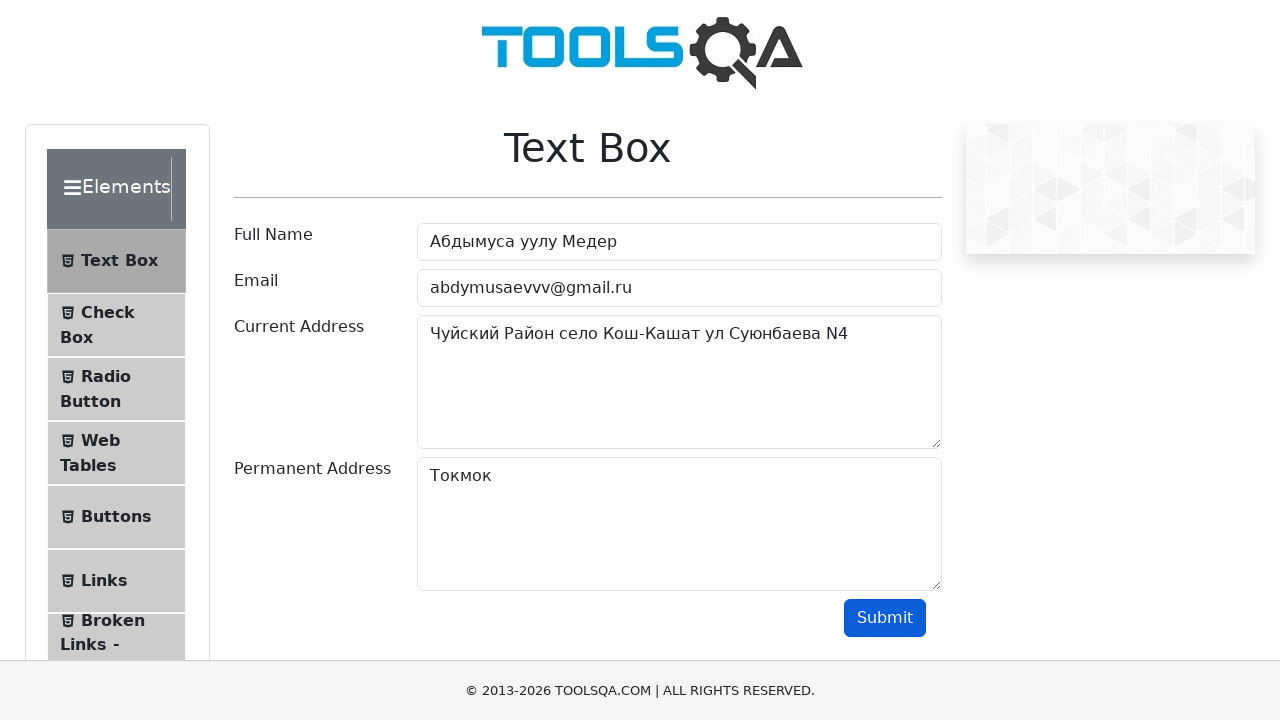